Tests scrolling functionality at both window level and component level on a practice automation page

Starting URL: https://rahulshettyacademy.com/AutomationPractice/

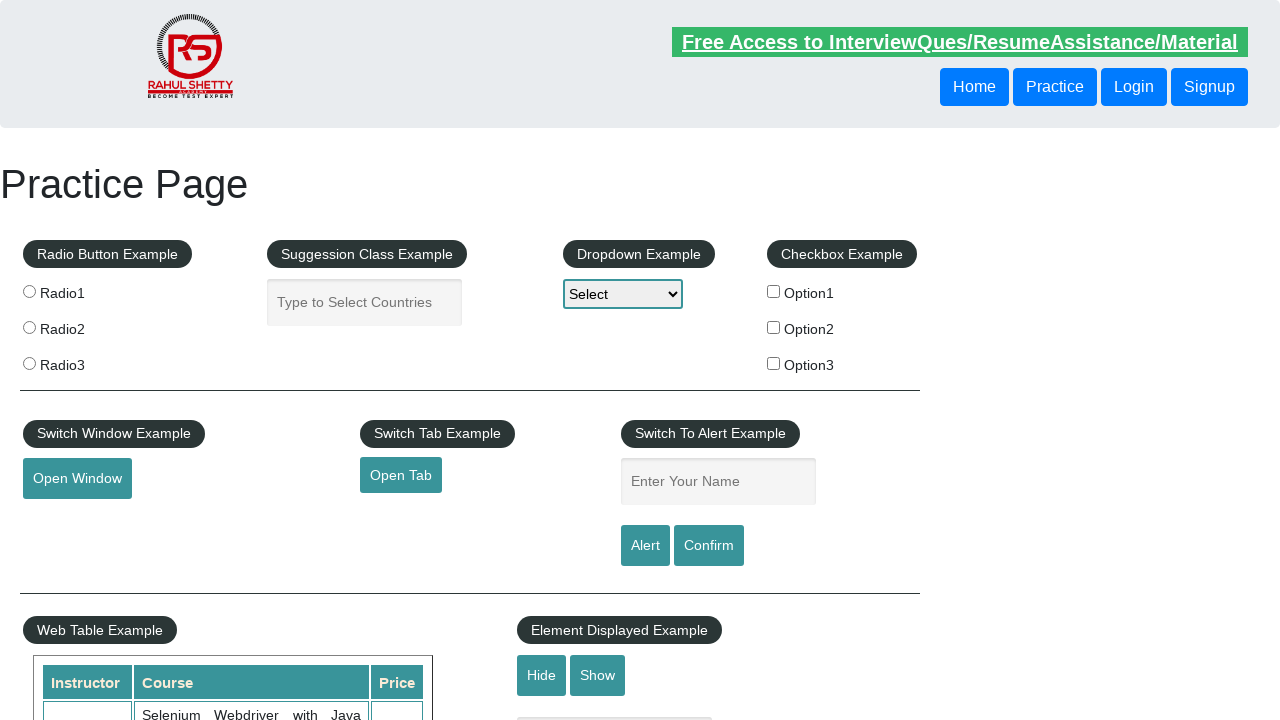

Scrolled window down by 500 pixels
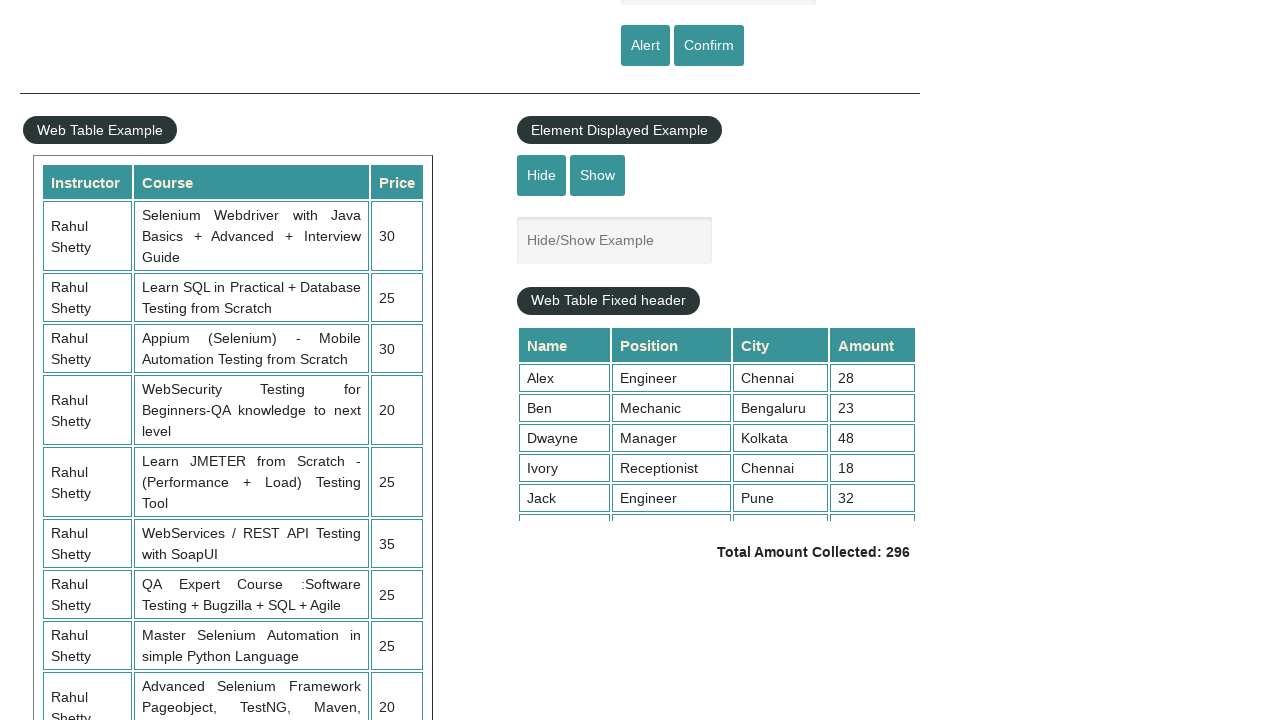

Scrolled tableFixHead component down by 500 pixels
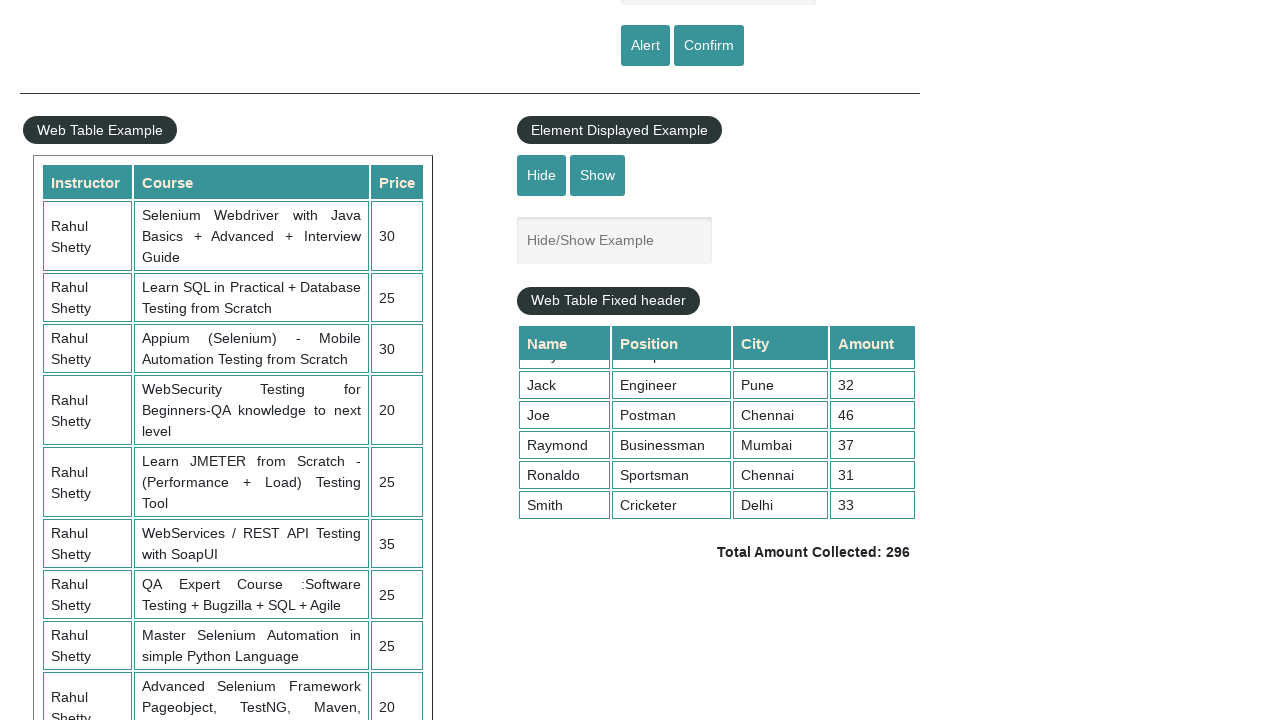

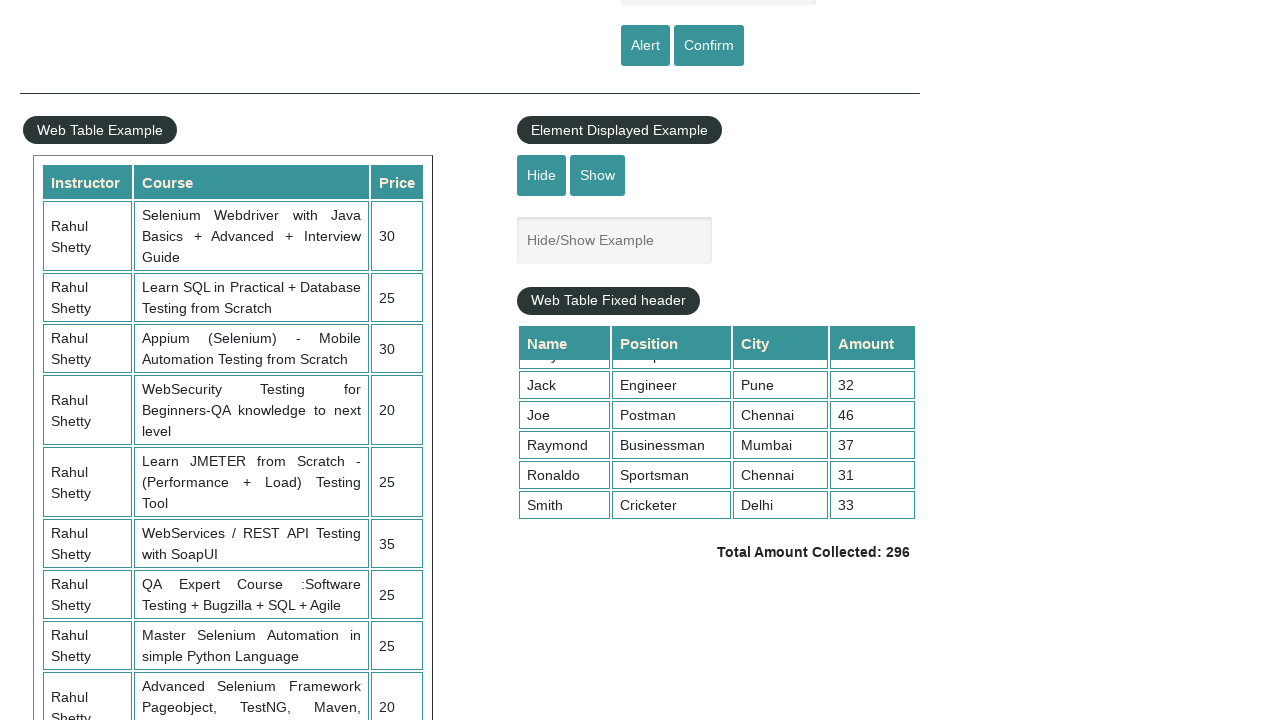